Tests adding multiple specific items (Brocolli, Cucumber, Beetroot, Mango) to the shopping cart on an e-commerce practice website by iterating through product listings and clicking the Add to Cart button for matching items.

Starting URL: https://rahulshettyacademy.com/seleniumPractise/

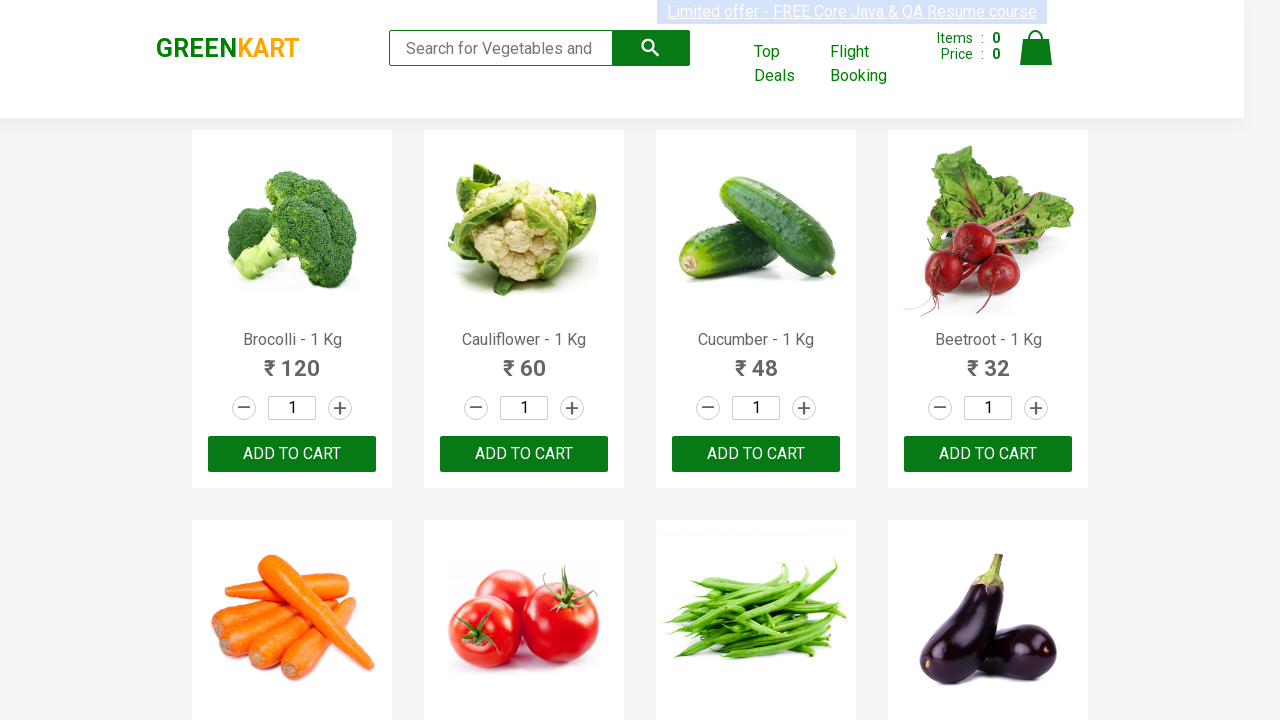

Waited for product names to load on the page
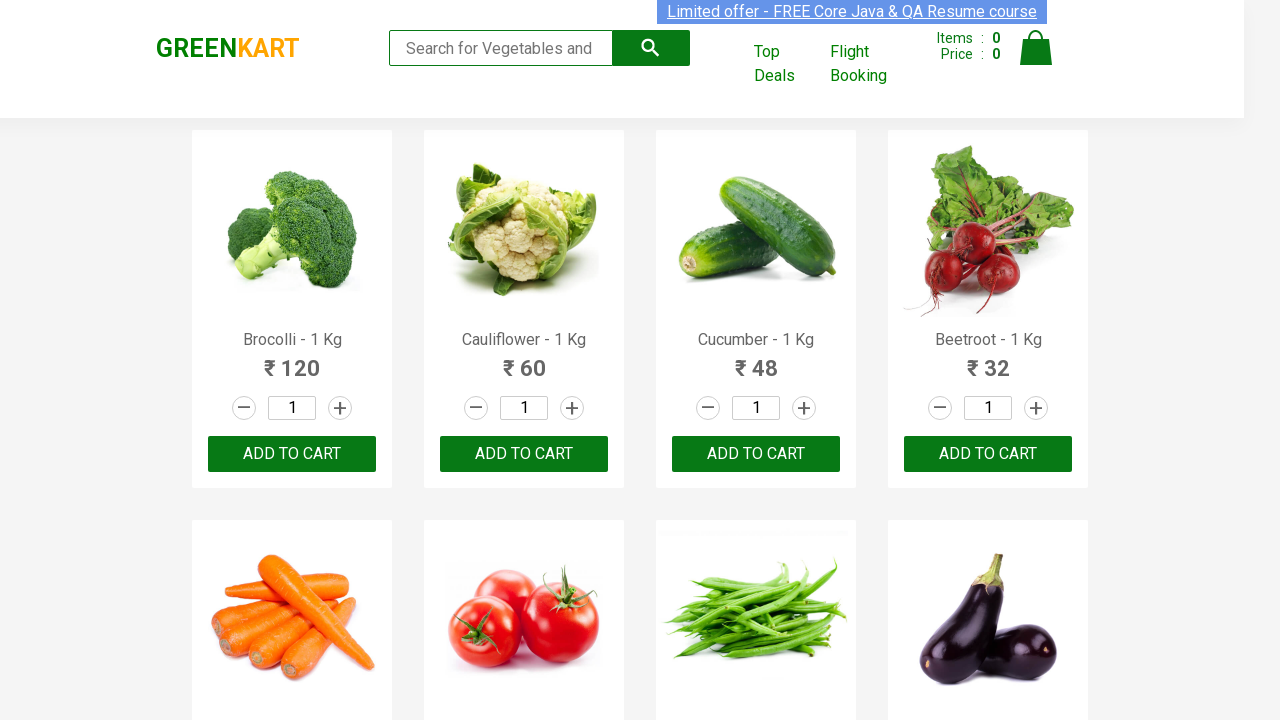

Retrieved all product name elements from the page
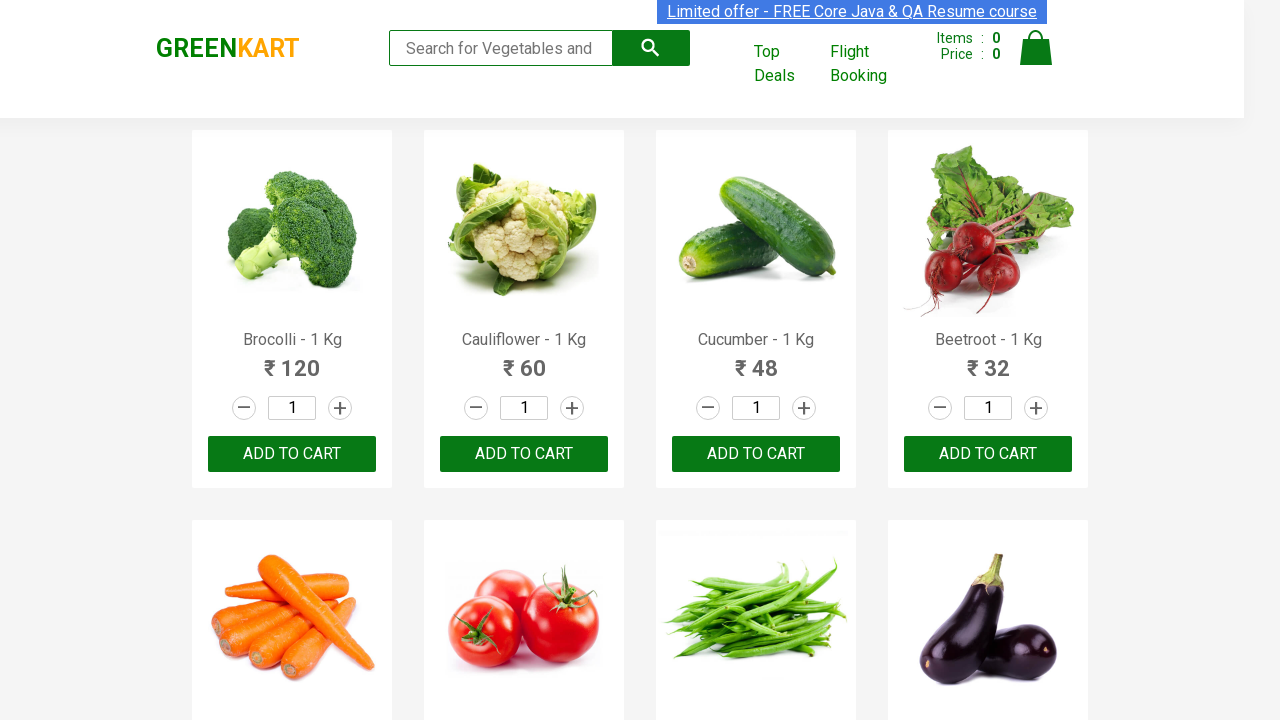

Clicked Add to Cart button for Brocolli at (292, 454) on div.product-action button >> nth=0
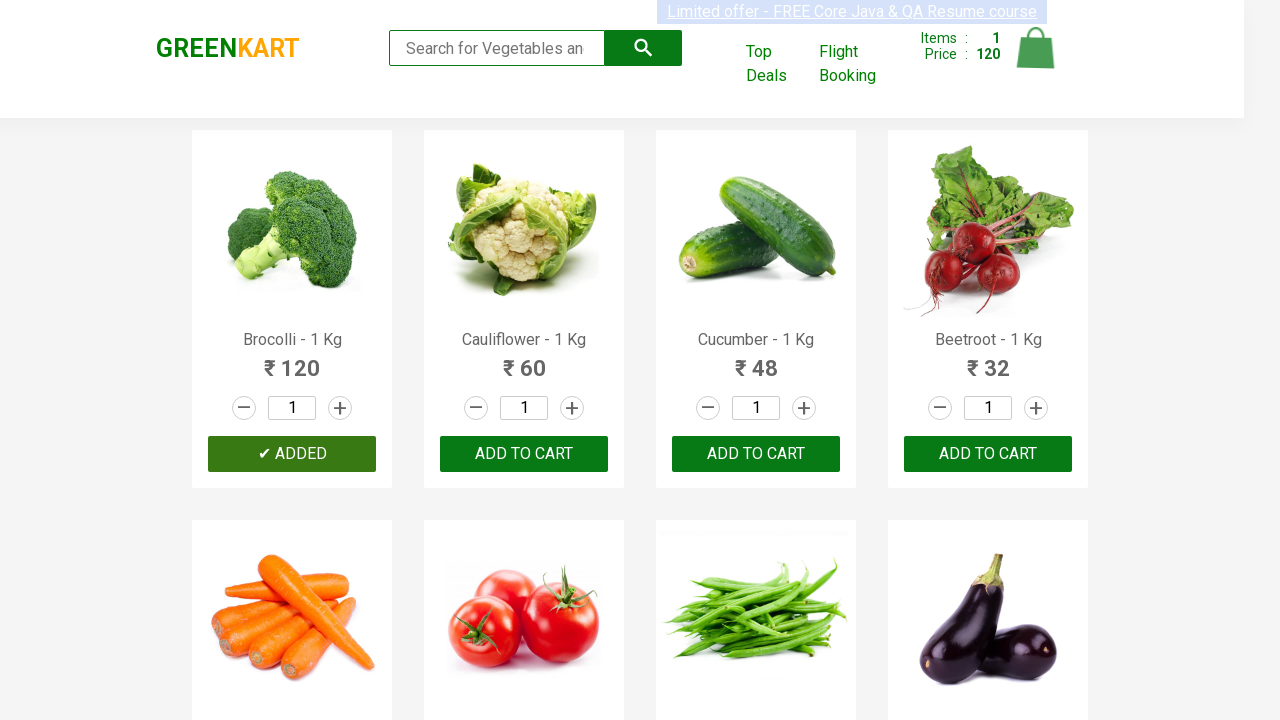

Clicked Add to Cart button for Cucumber at (756, 454) on div.product-action button >> nth=2
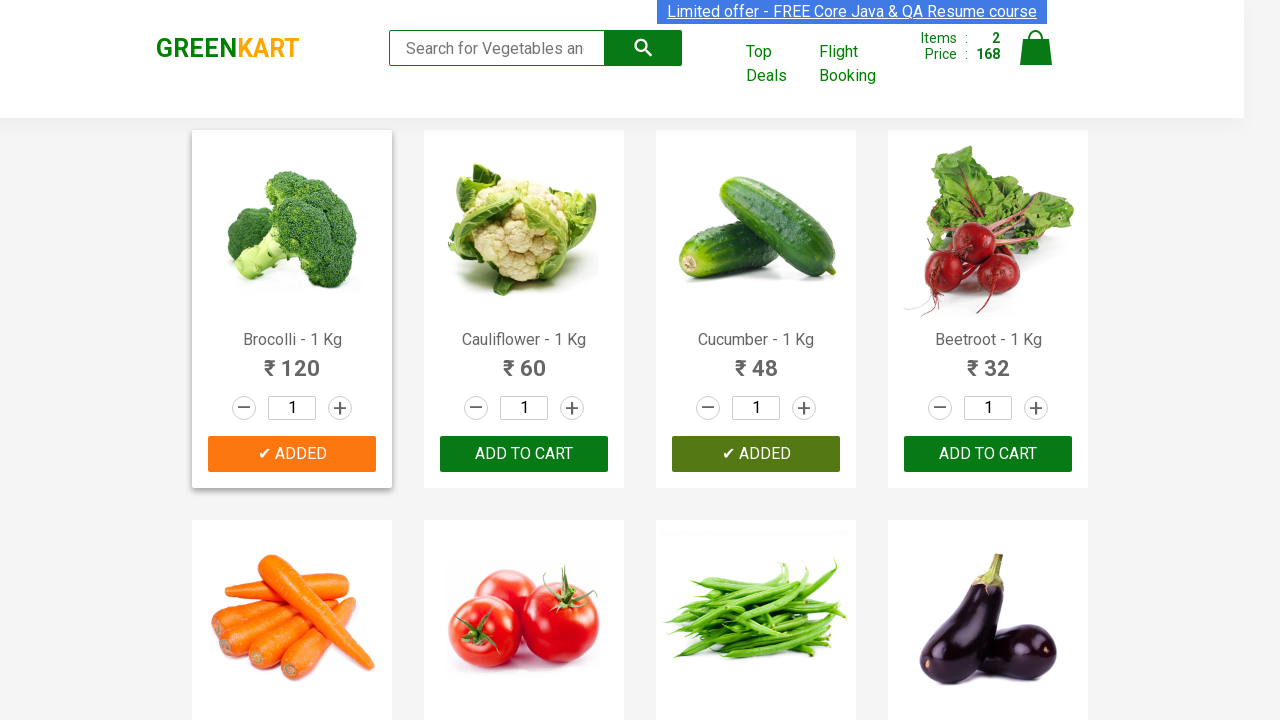

Clicked Add to Cart button for Beetroot at (988, 454) on div.product-action button >> nth=3
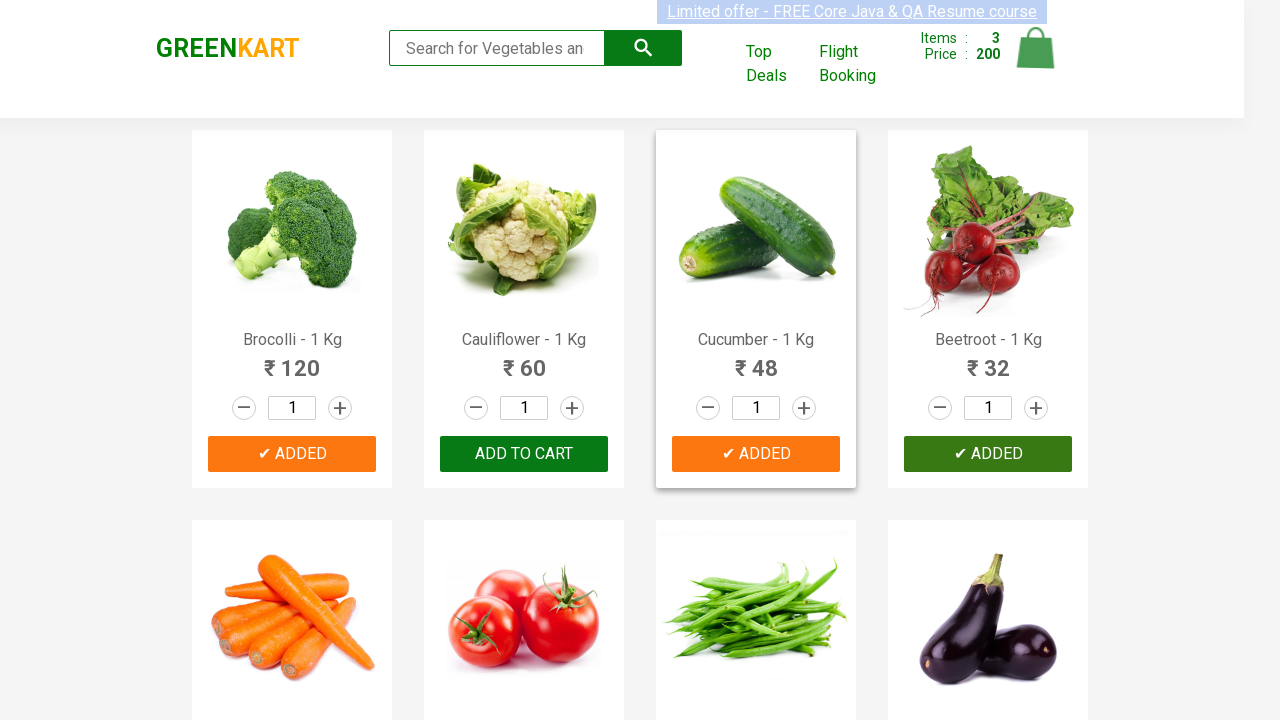

Clicked Add to Cart button for Mango at (524, 360) on div.product-action button >> nth=17
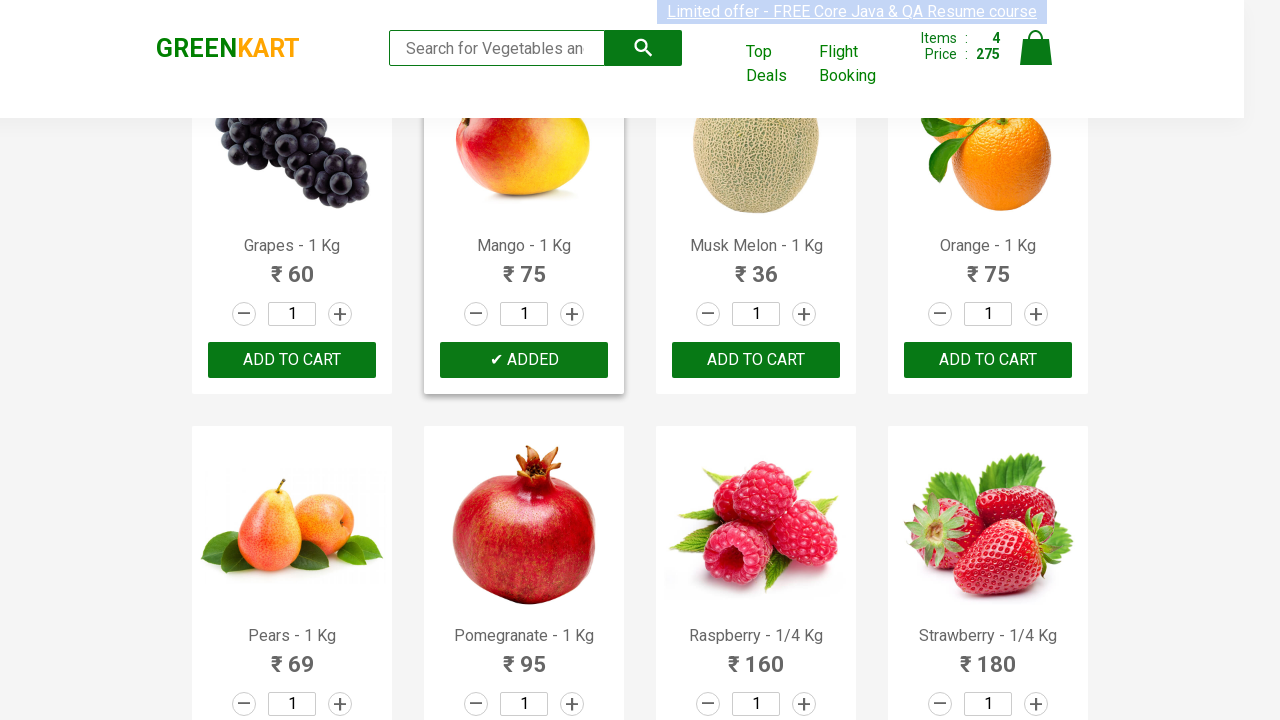

Waited 1 second for cart to update after adding all items
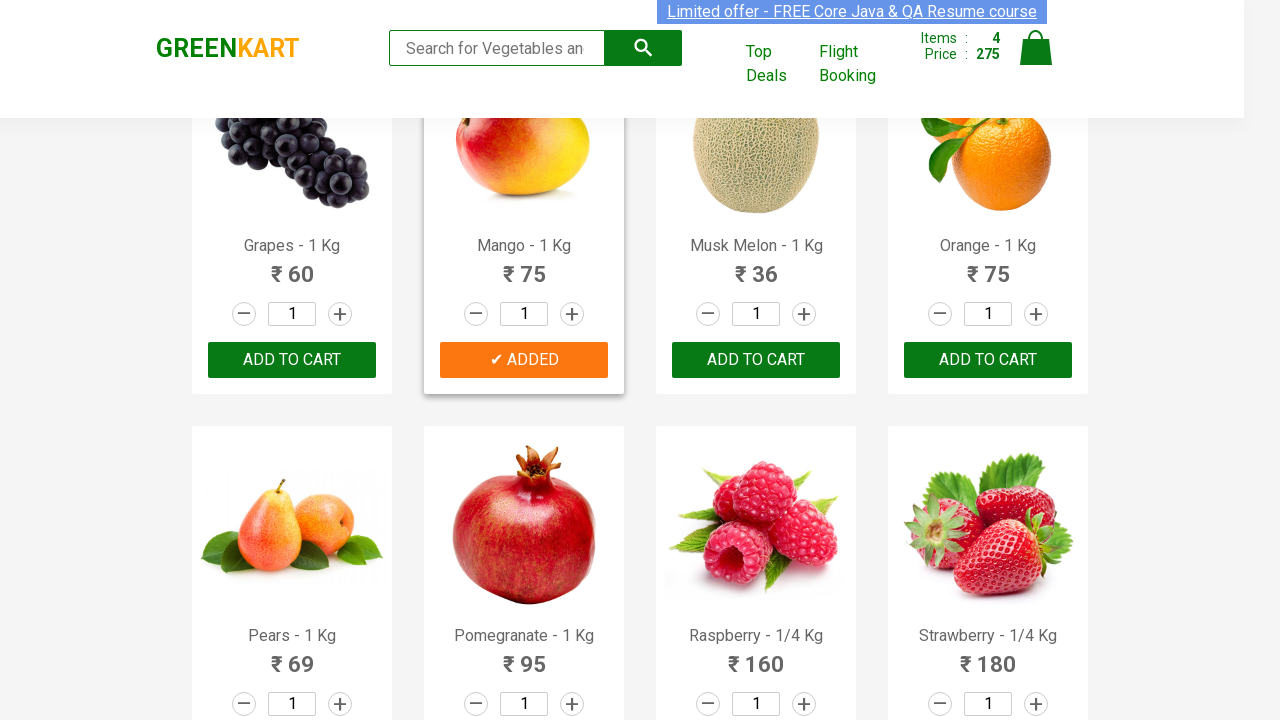

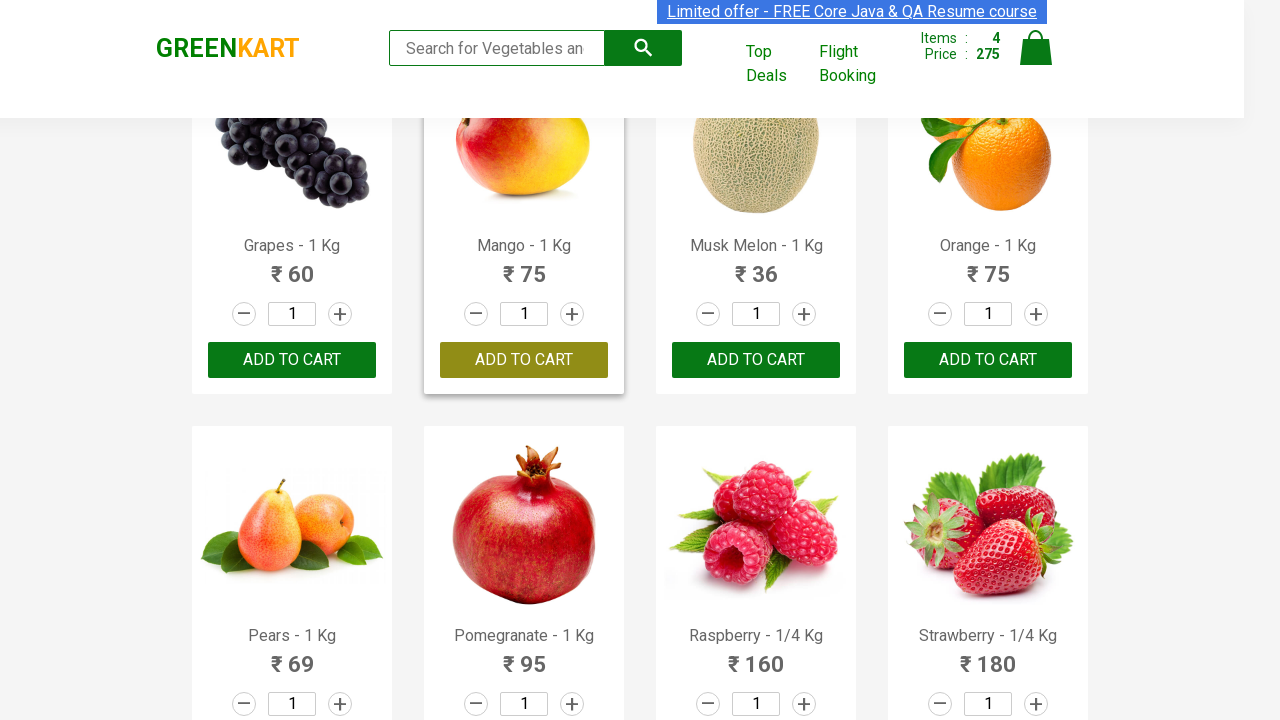